Tests the search functionality on Nykaa e-commerce website by entering "watch" in the search box and submitting the search.

Starting URL: https://www.nykaa.com/

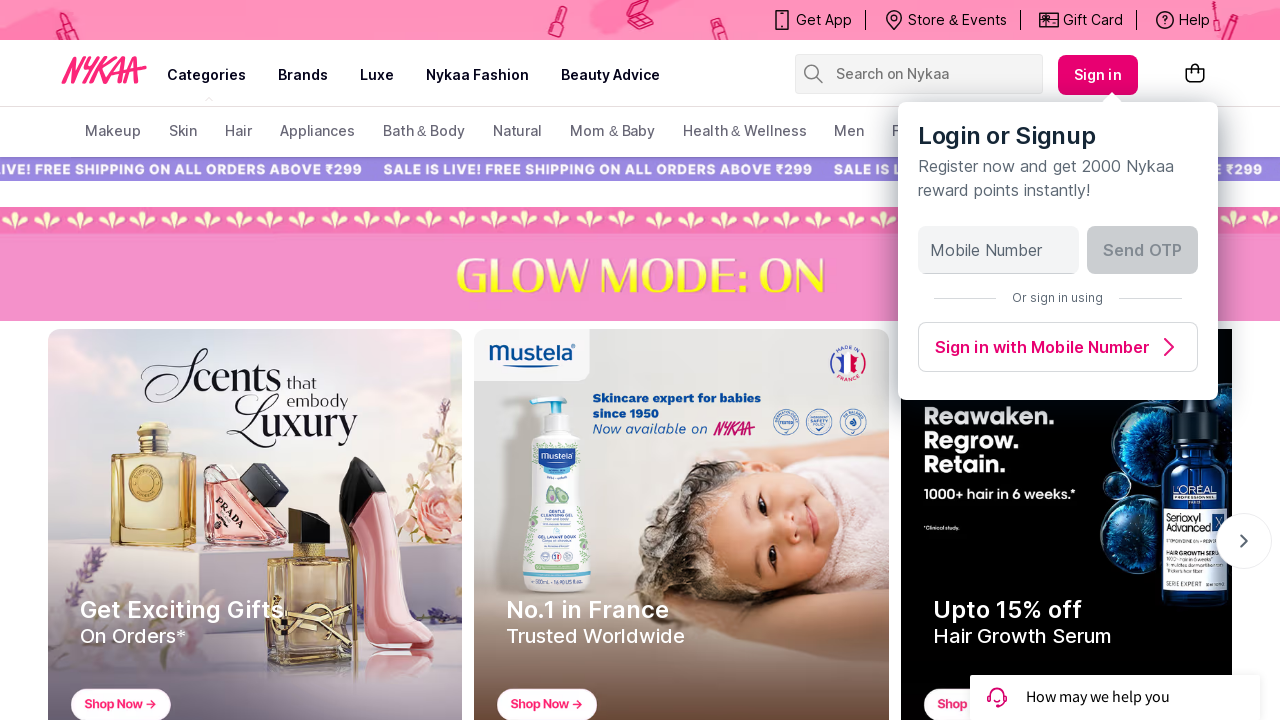

Filled search box with 'watch' on .css-1upamjb
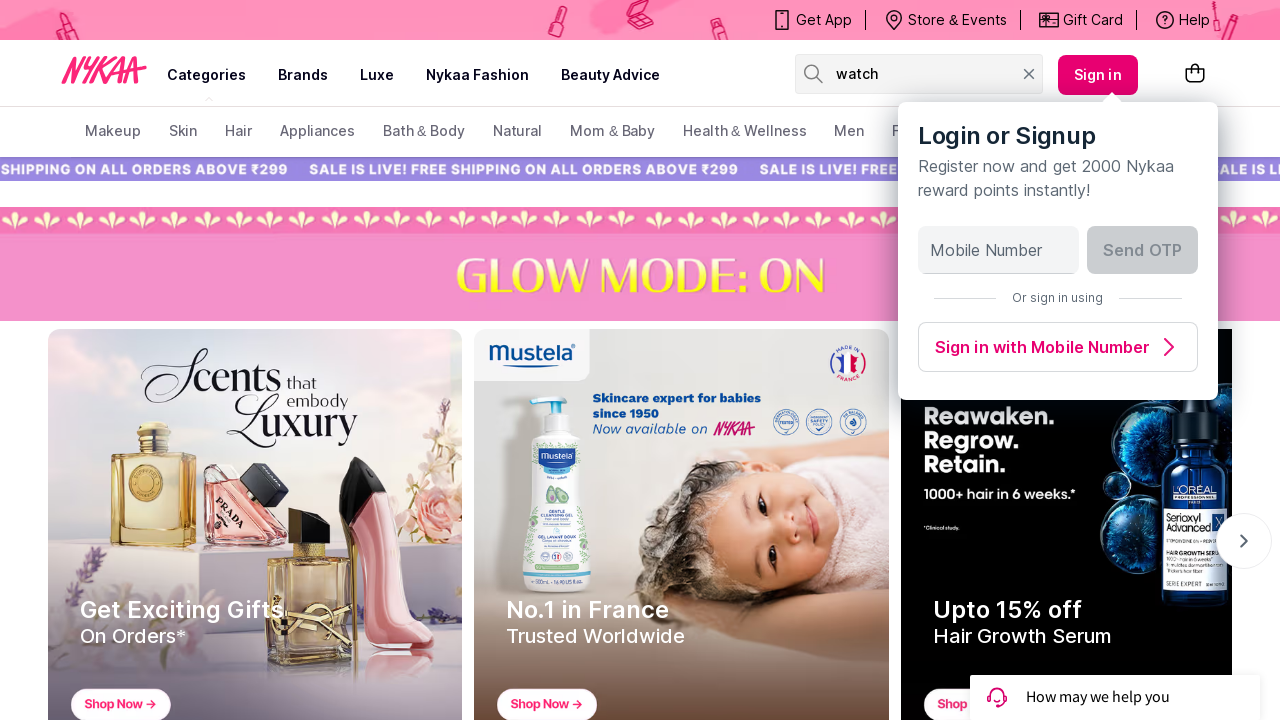

Pressed Enter to submit search on .css-1upamjb
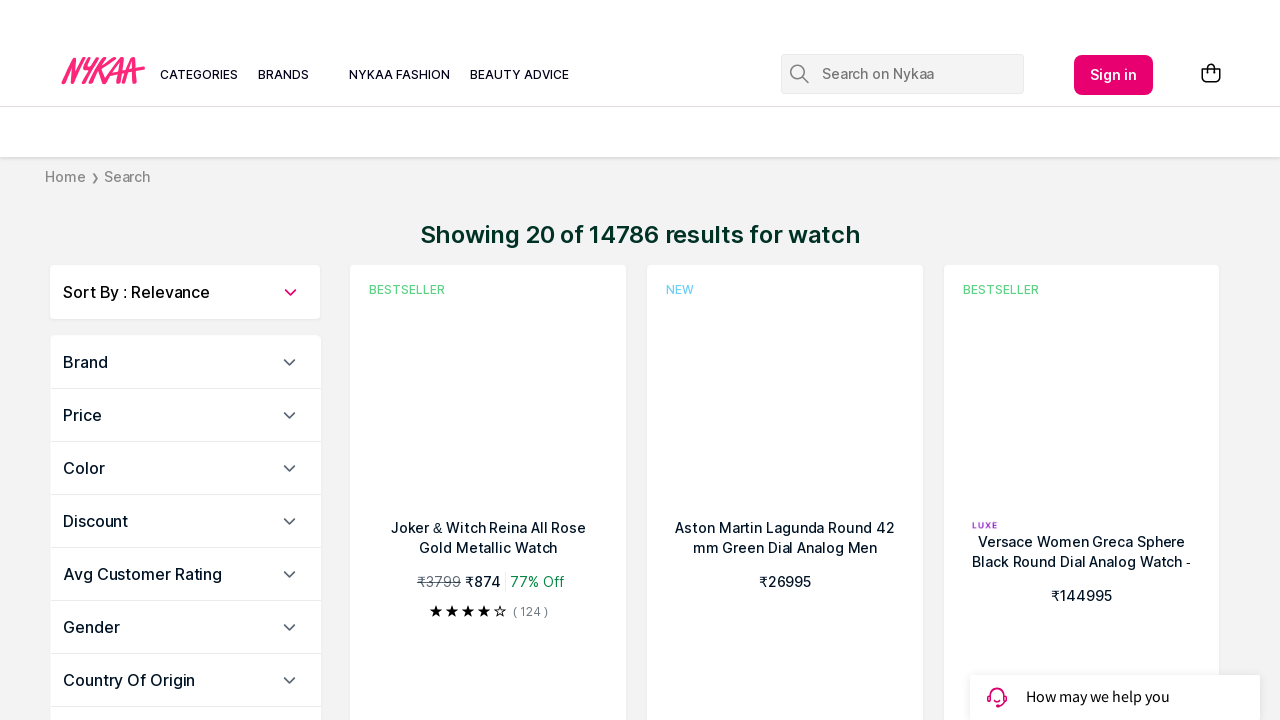

Search results loaded and network idle
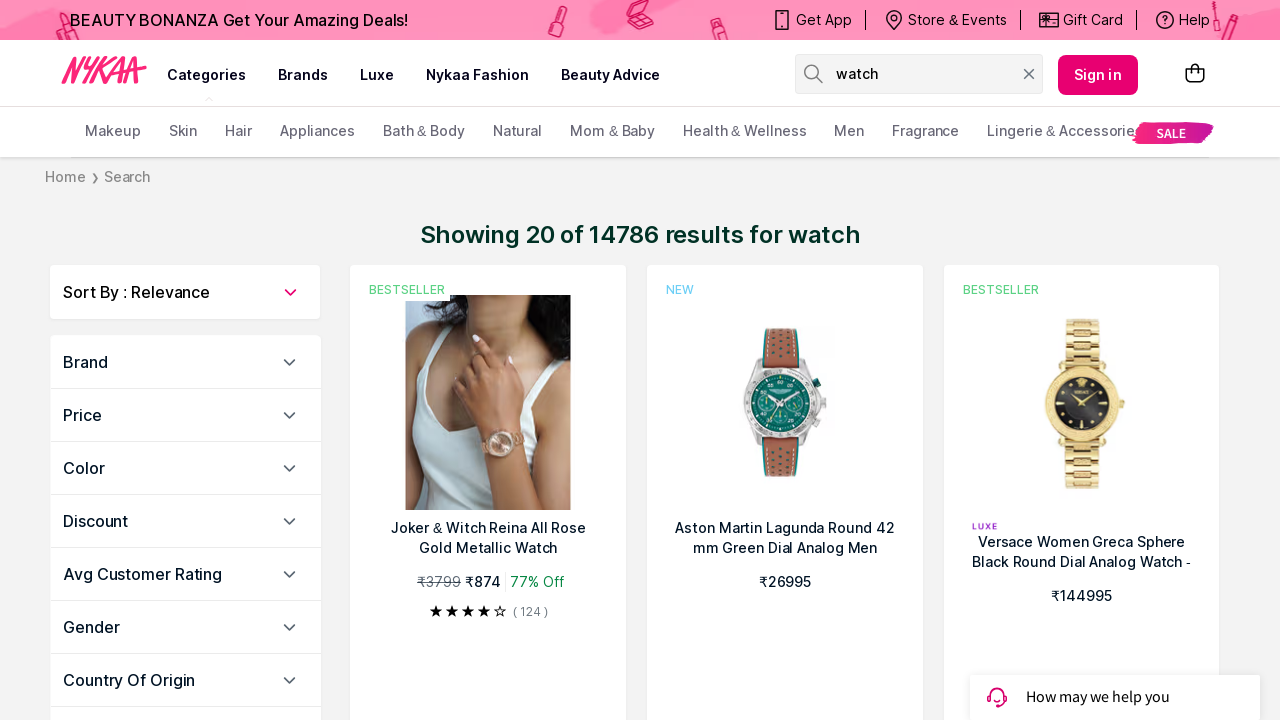

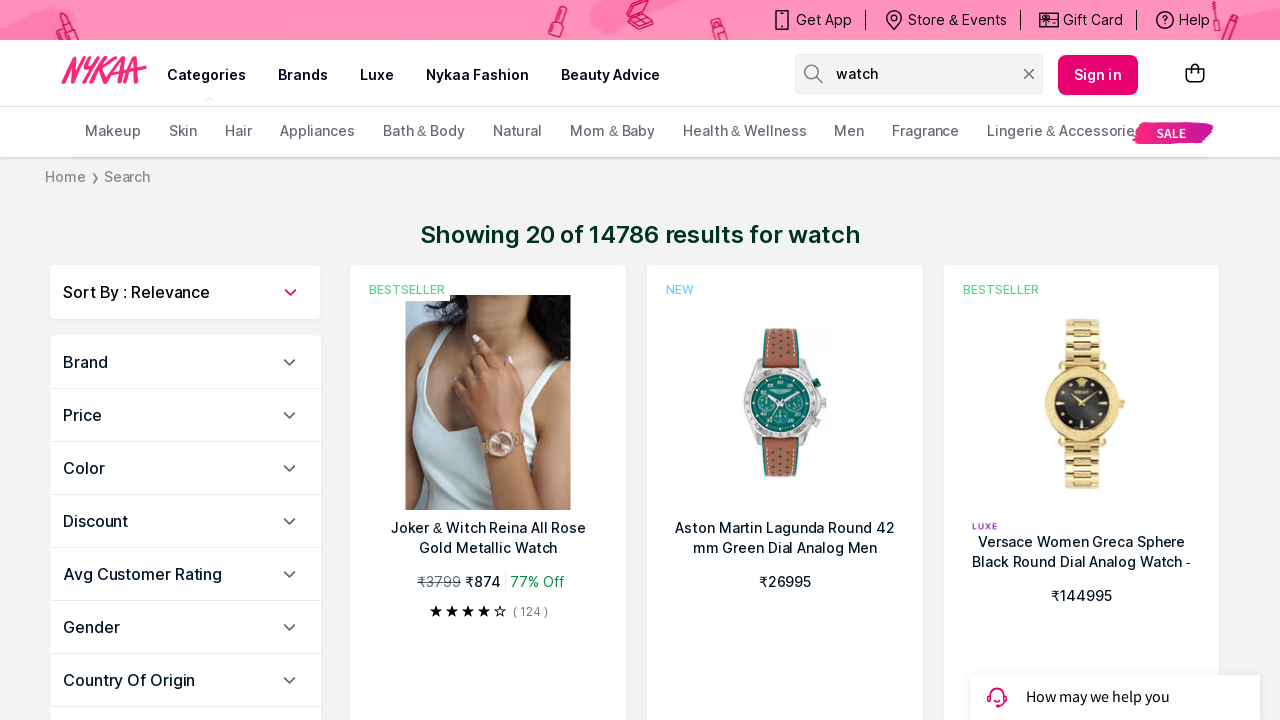